Opens Google Translate and enters Hebrew text for translation

Starting URL: https://translate.google.com

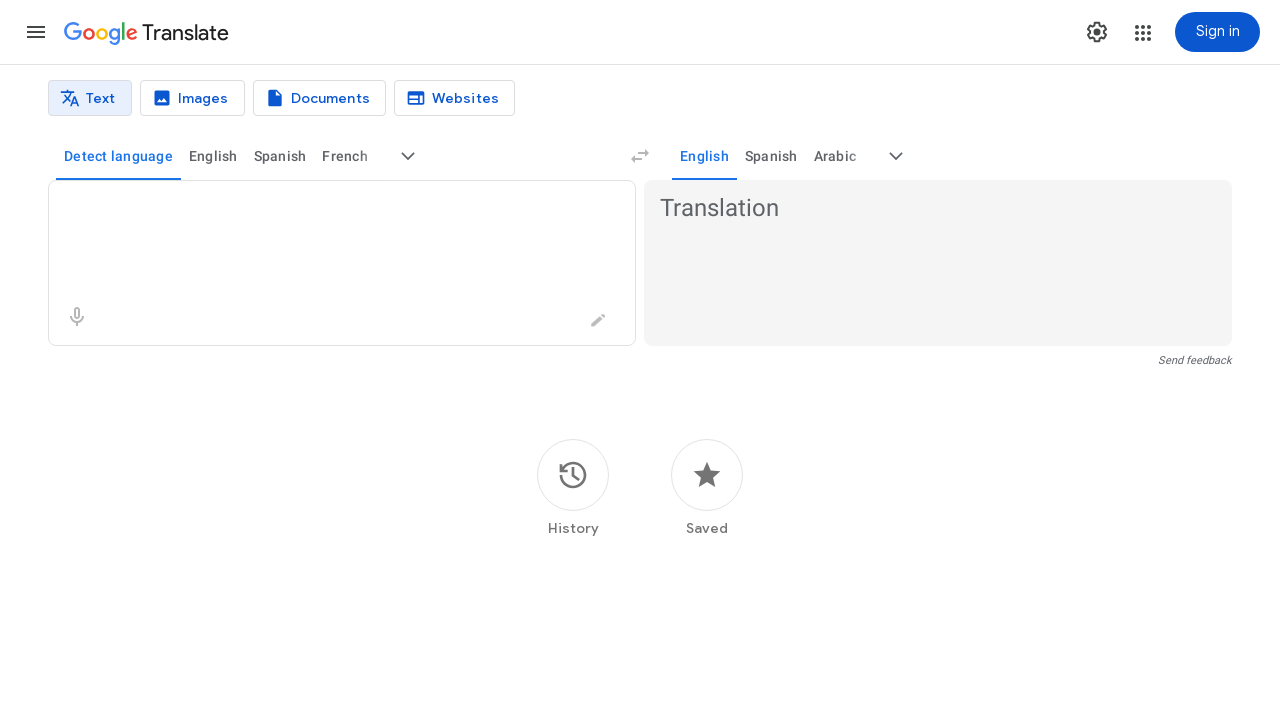

Entered Hebrew text 'שלום' into translation textarea on textarea
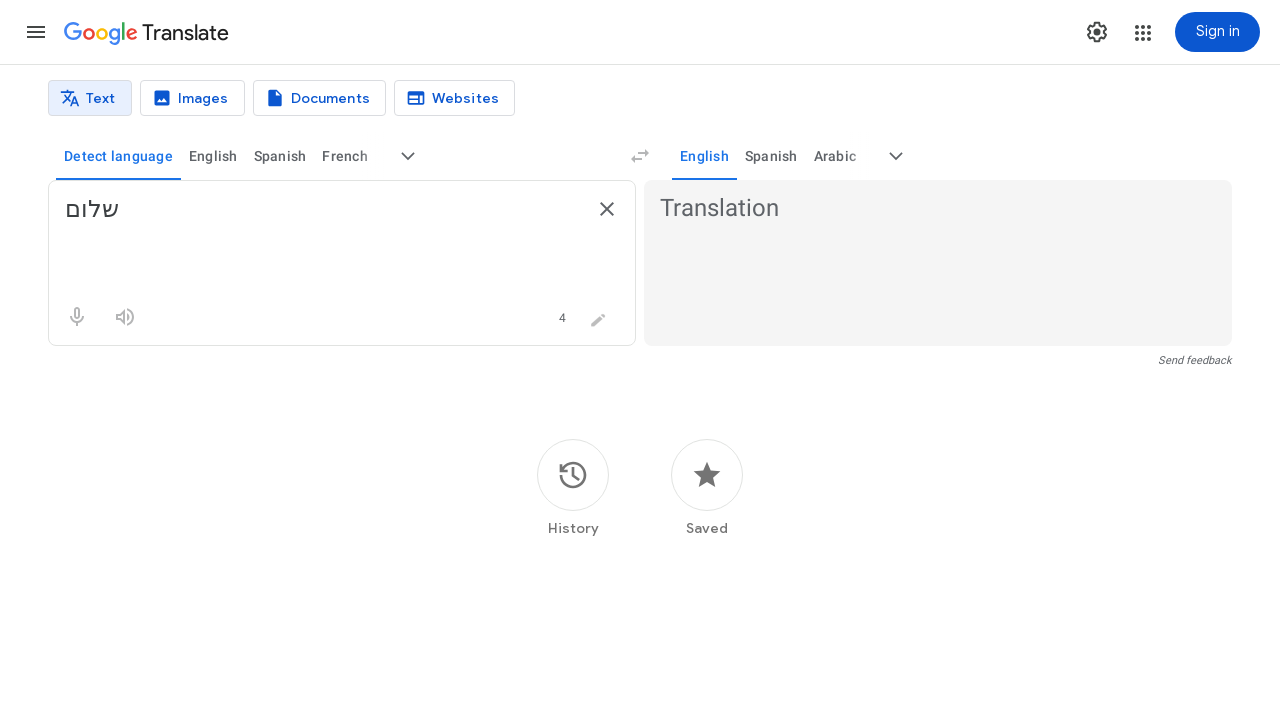

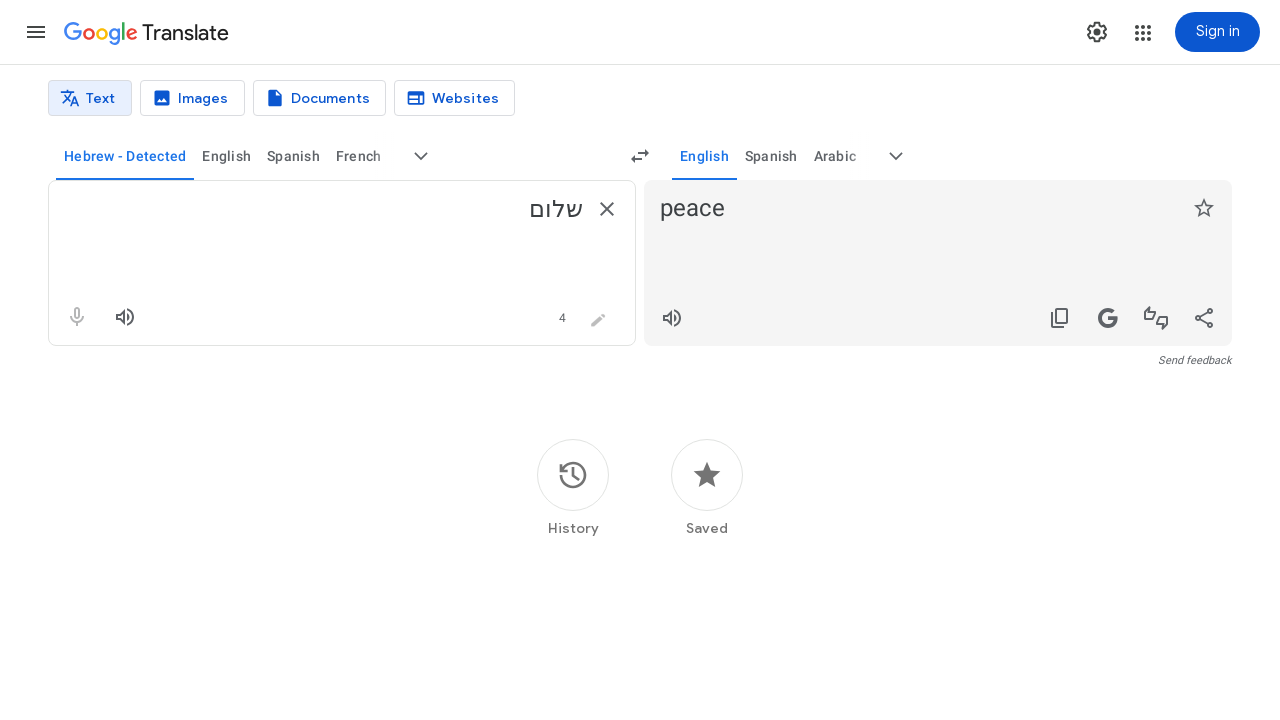